Tests the aguse.jp URL reputation checker by entering a URL/IP address in the search field, clicking the search button, and waiting for the blacklist check results to load.

Starting URL: https://www.aguse.jp/

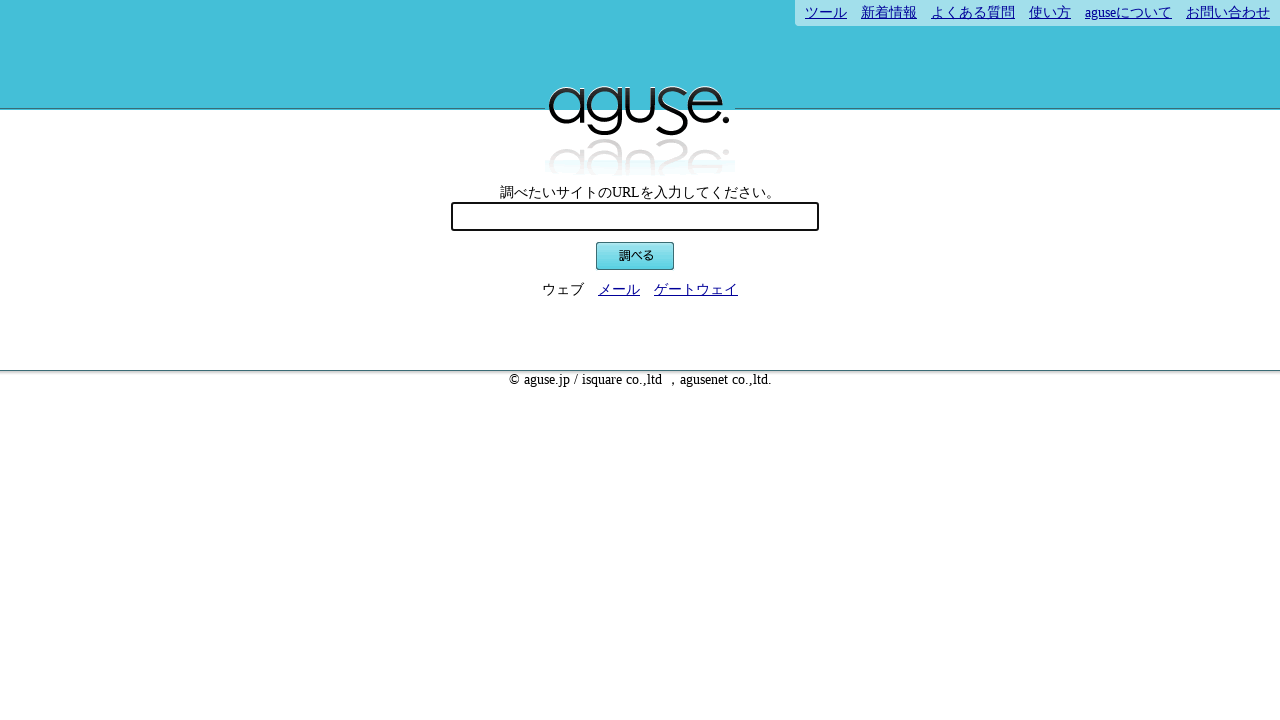

Filled URL input field with 'example.com' on #url
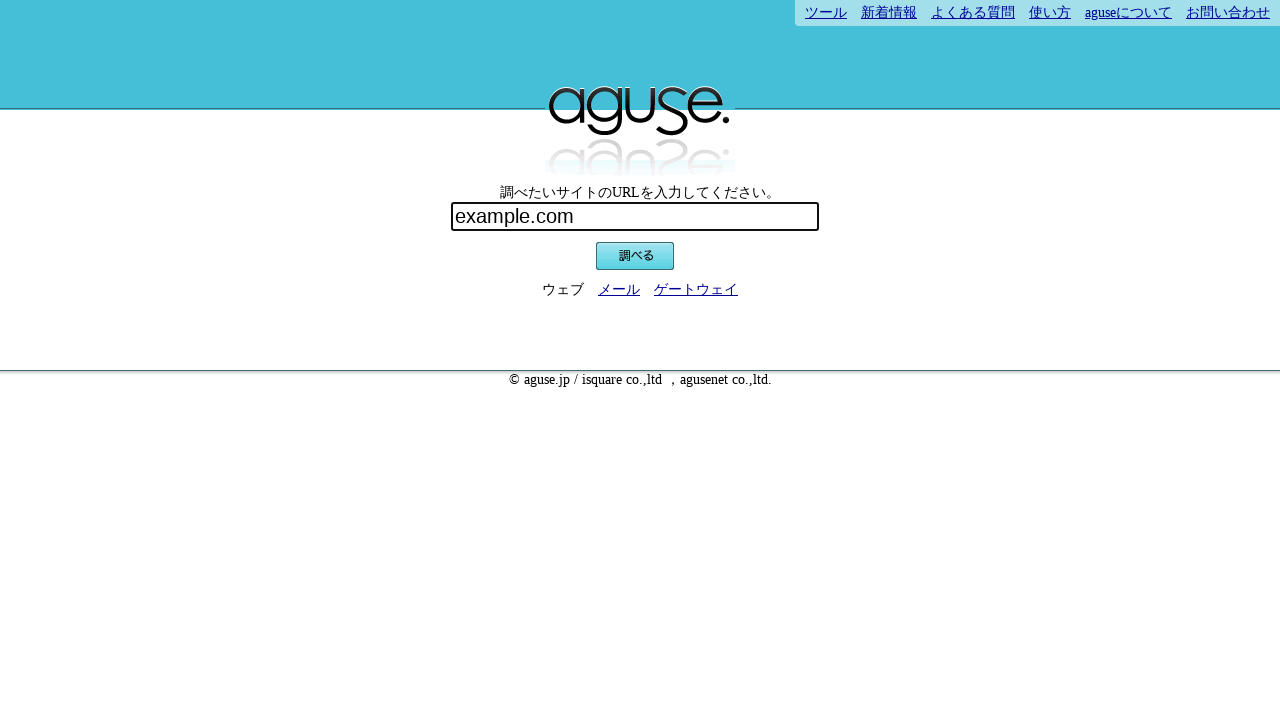

Clicked search button to start reputation check at (635, 256) on .btn1
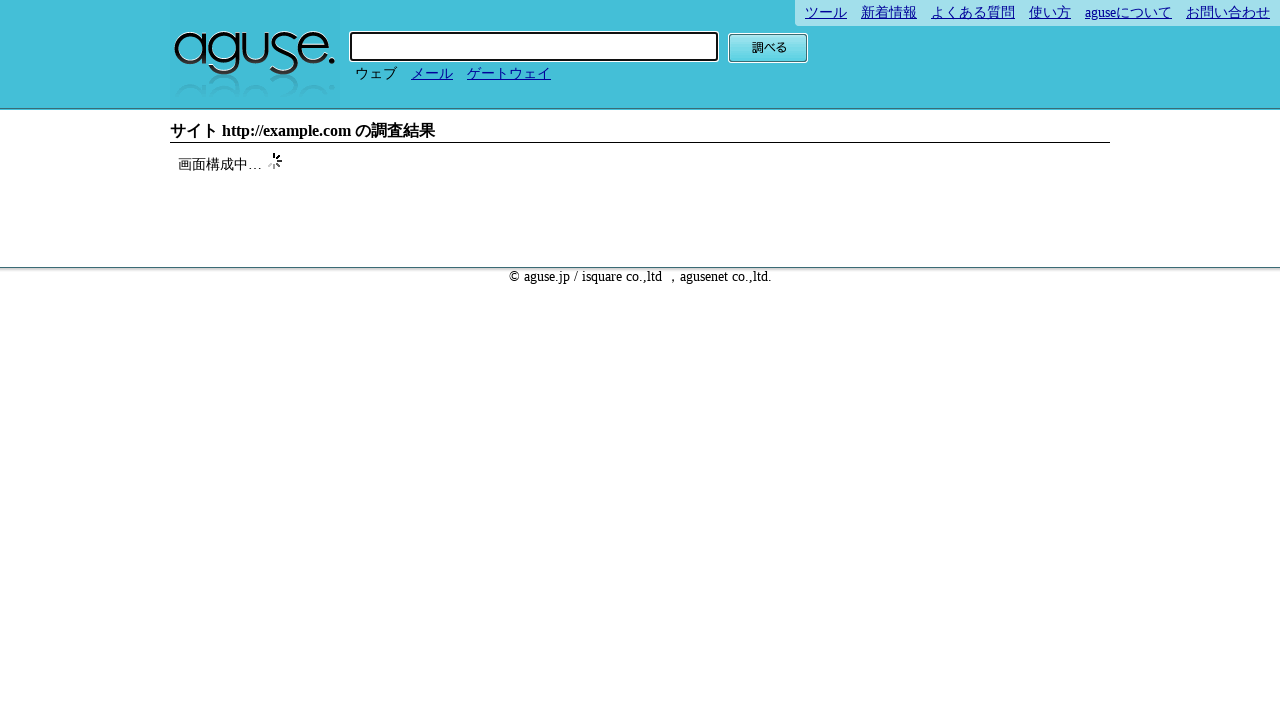

Blacklist check results loaded successfully
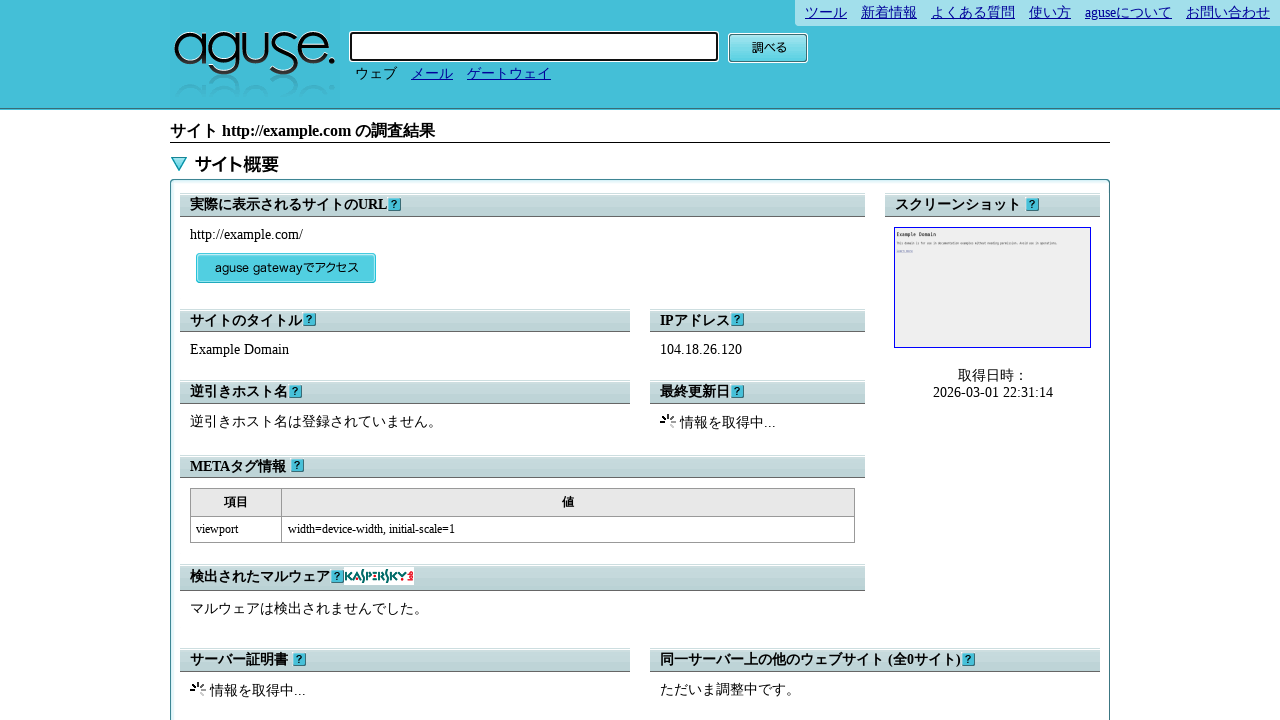

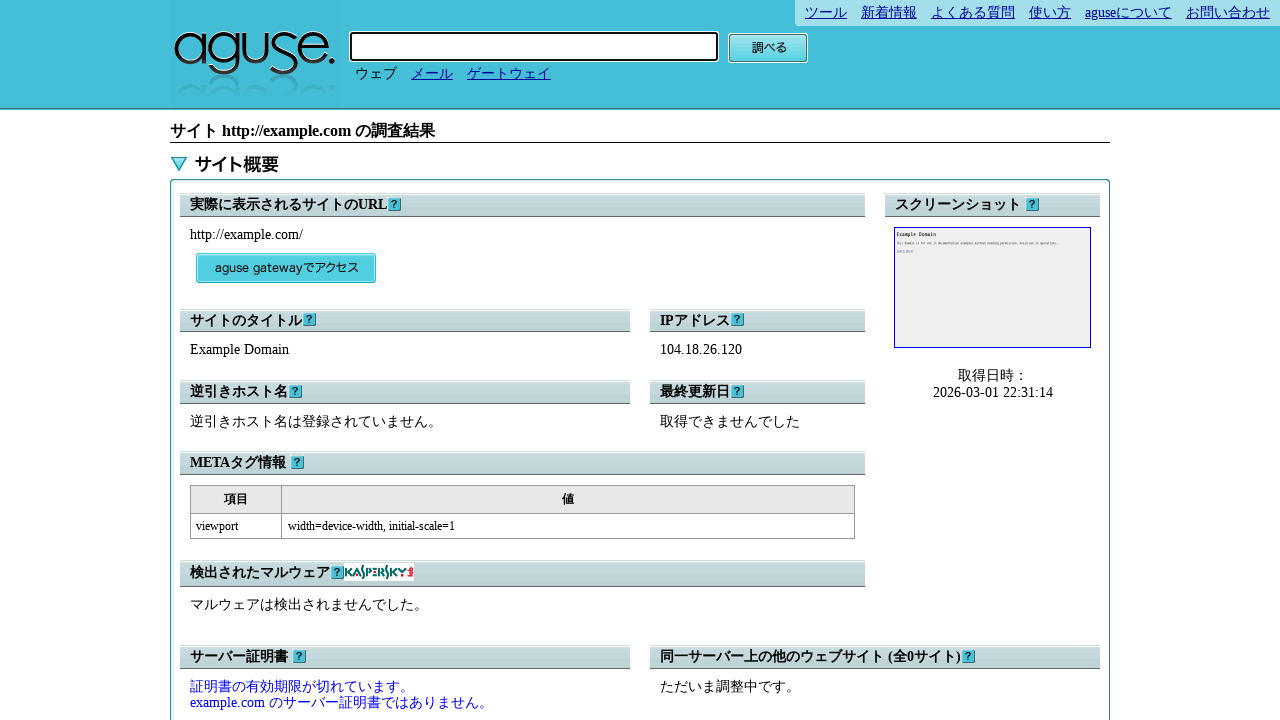